Navigates to Widgets page and clicks on Date Picker link to navigate to that section

Starting URL: https://demoqa.com/widgets

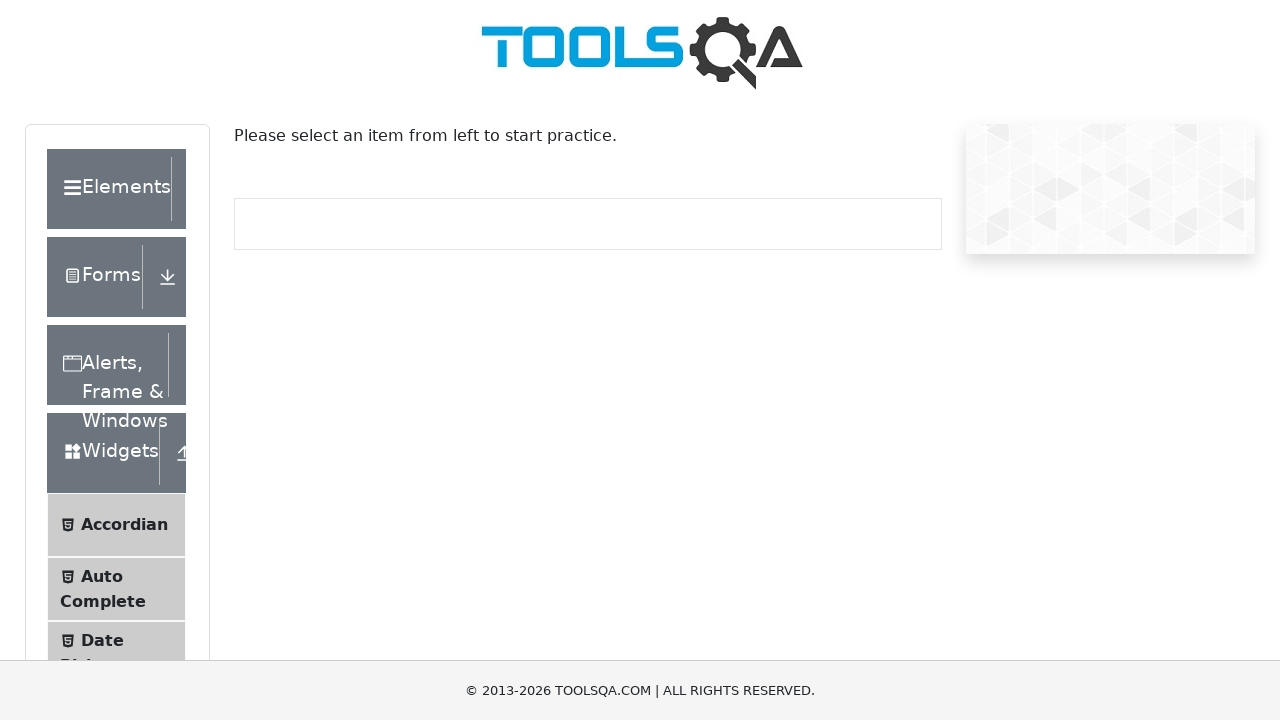

Clicked on Date Picker link in the widgets menu at (102, 640) on text=Date Picker
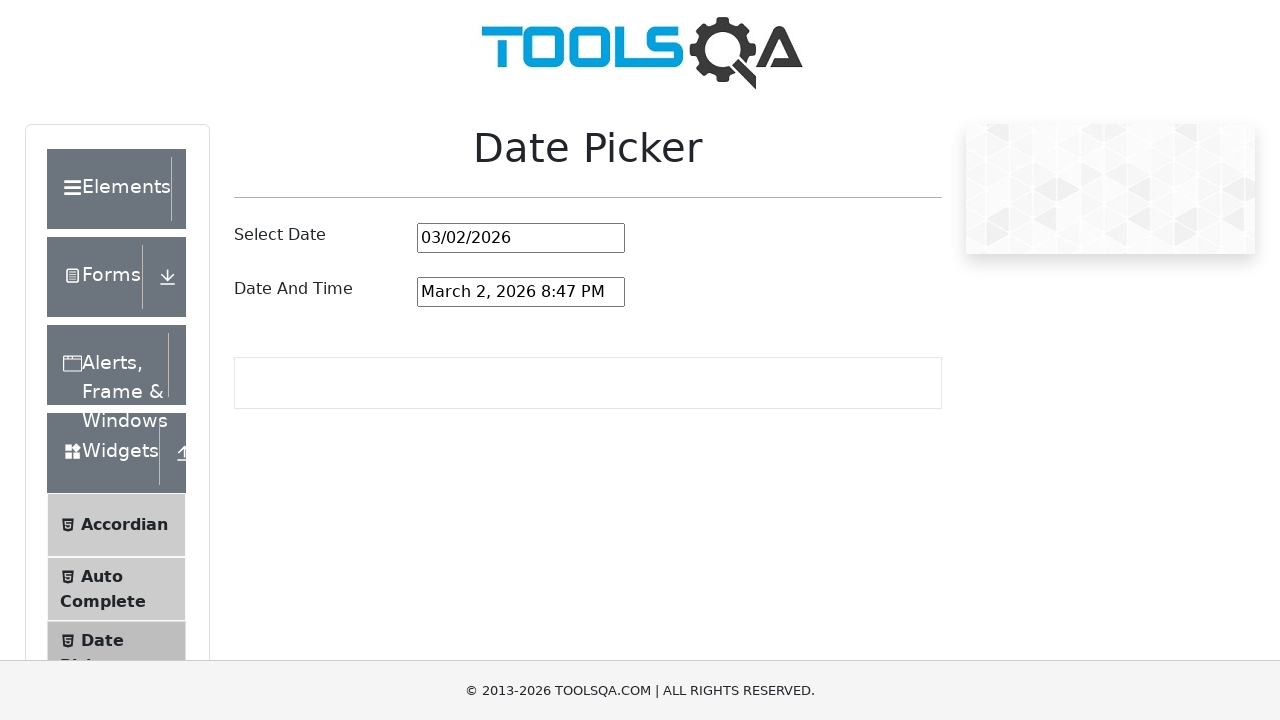

Successfully navigated to Date Picker page
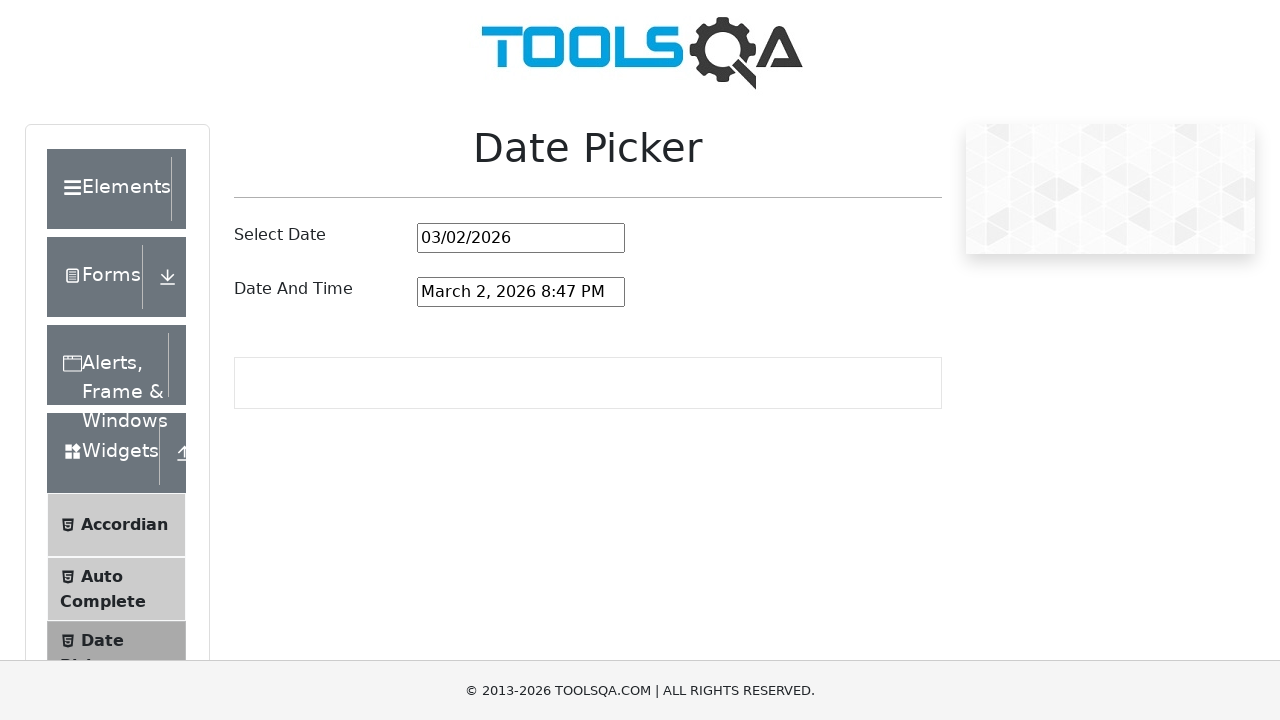

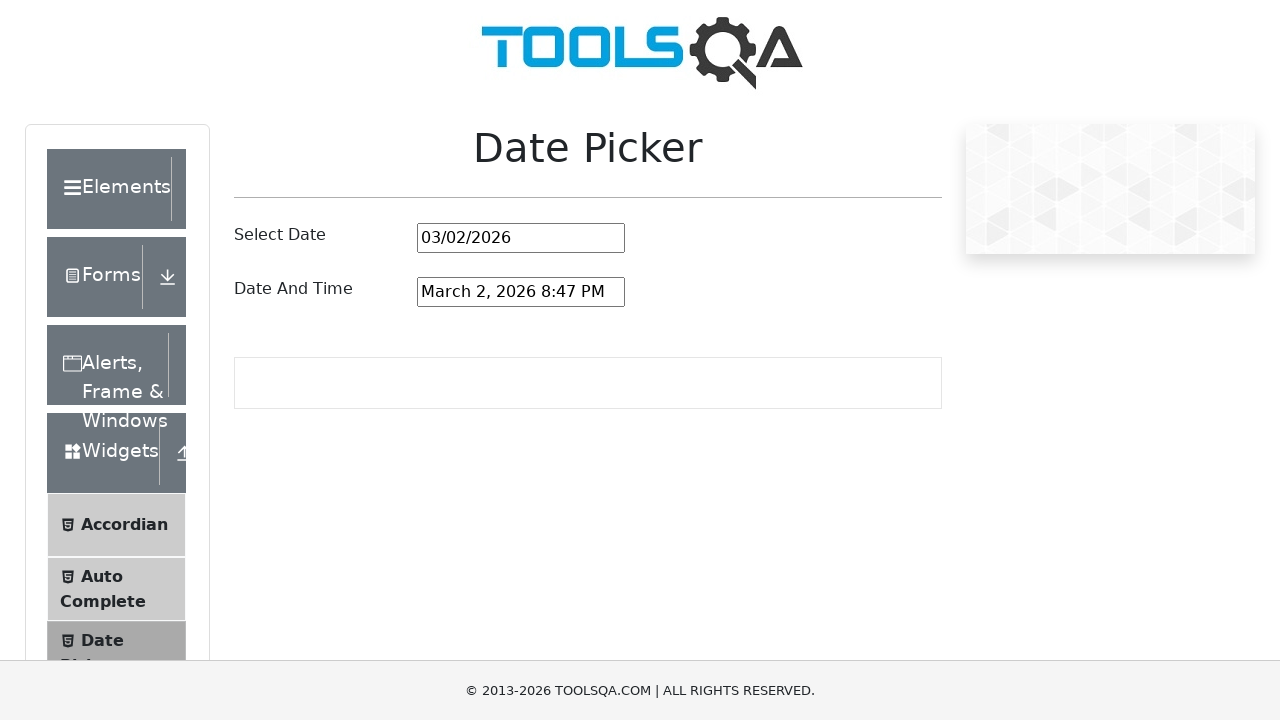